Tests mouse hover functionality by hovering over an element and clicking a menu option that appears

Starting URL: https://rahulshettyacademy.com/AutomationPractice/

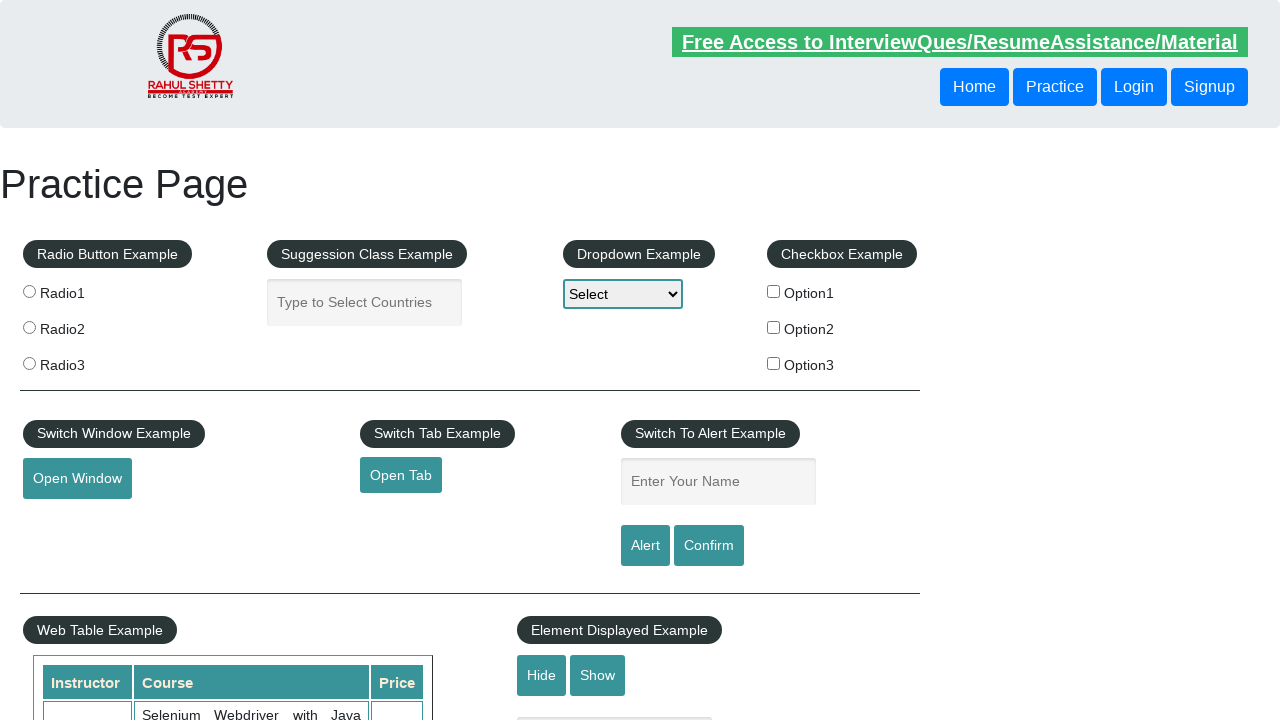

Scrolled mouse hover button into view
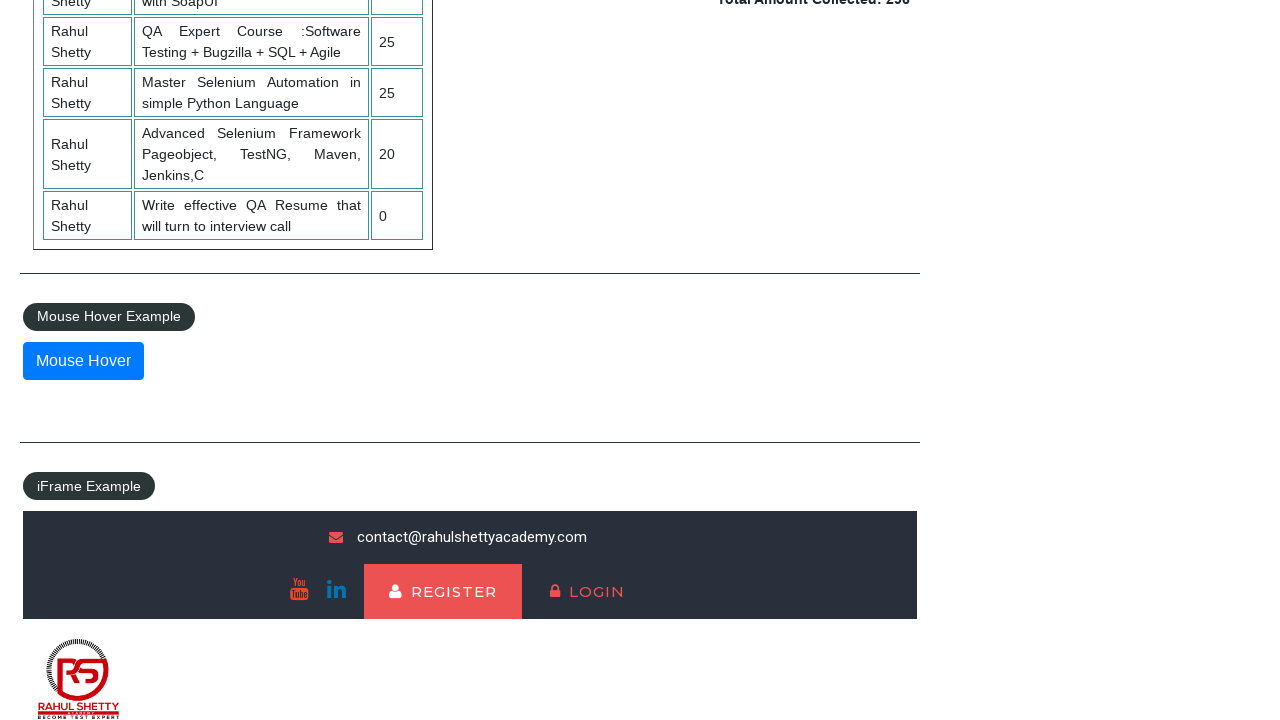

Hovered over the mouse hover button element at (83, 361) on #mousehover
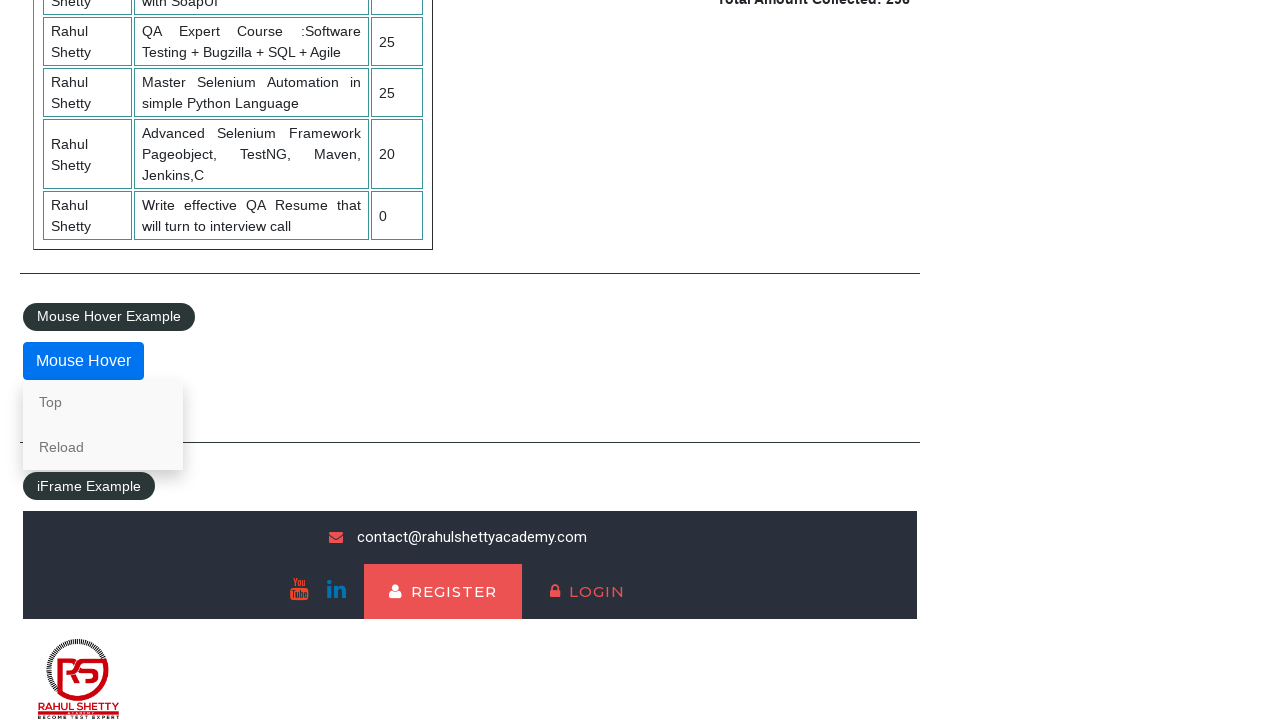

Clicked on the 'Top' menu option that appeared after hover at (103, 402) on xpath=//div//a[text()='Top']
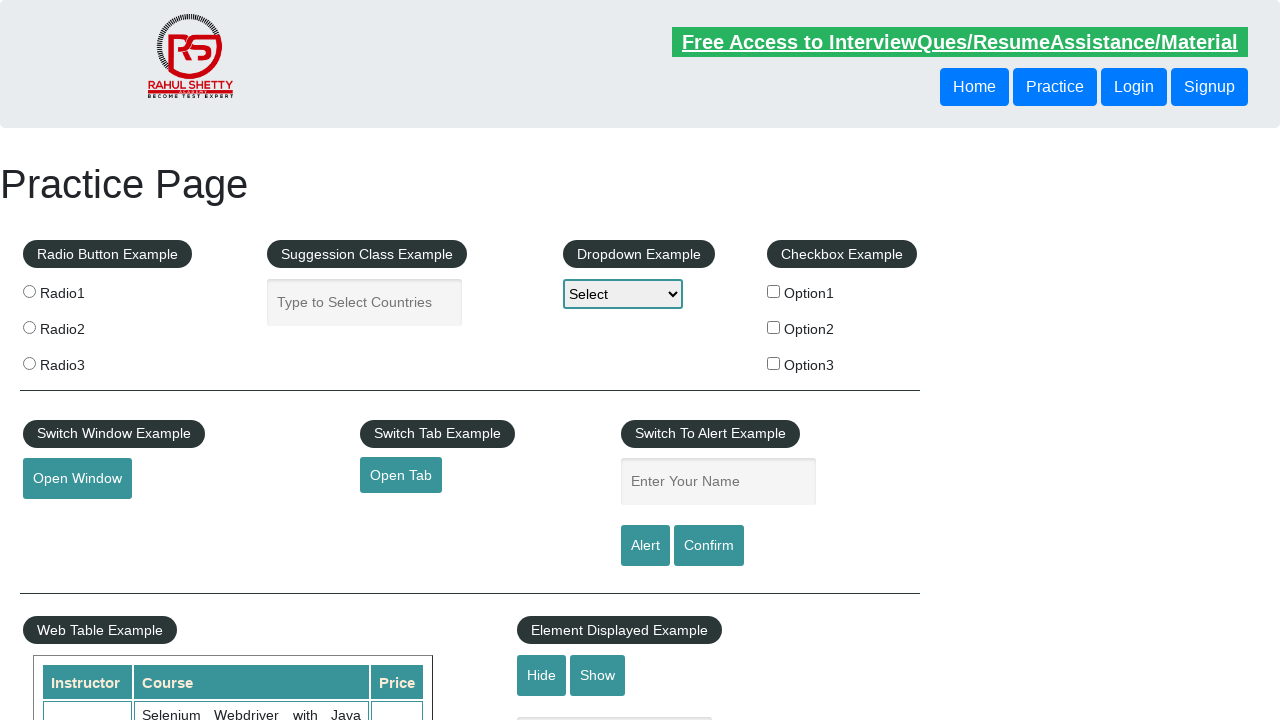

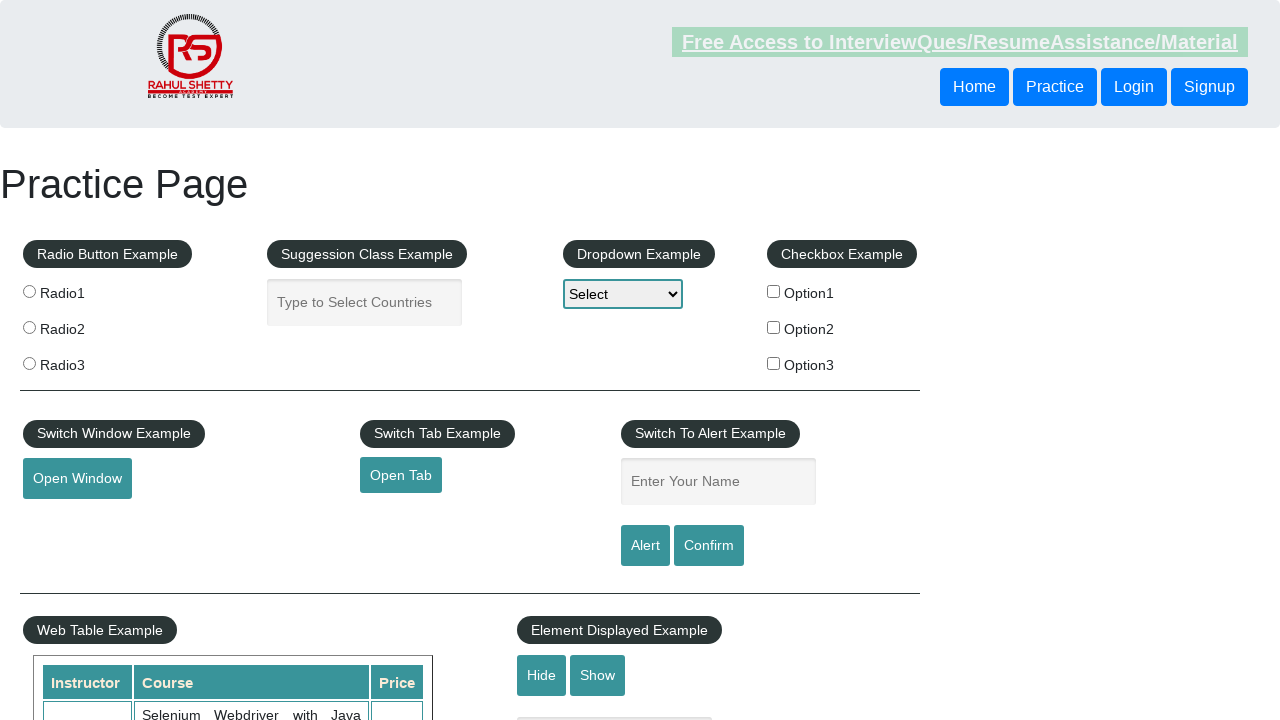